Validates the current URL of the OrangeHRM application login page

Starting URL: https://opensource-demo.orangehrmlive.com/web/index.php/auth/login

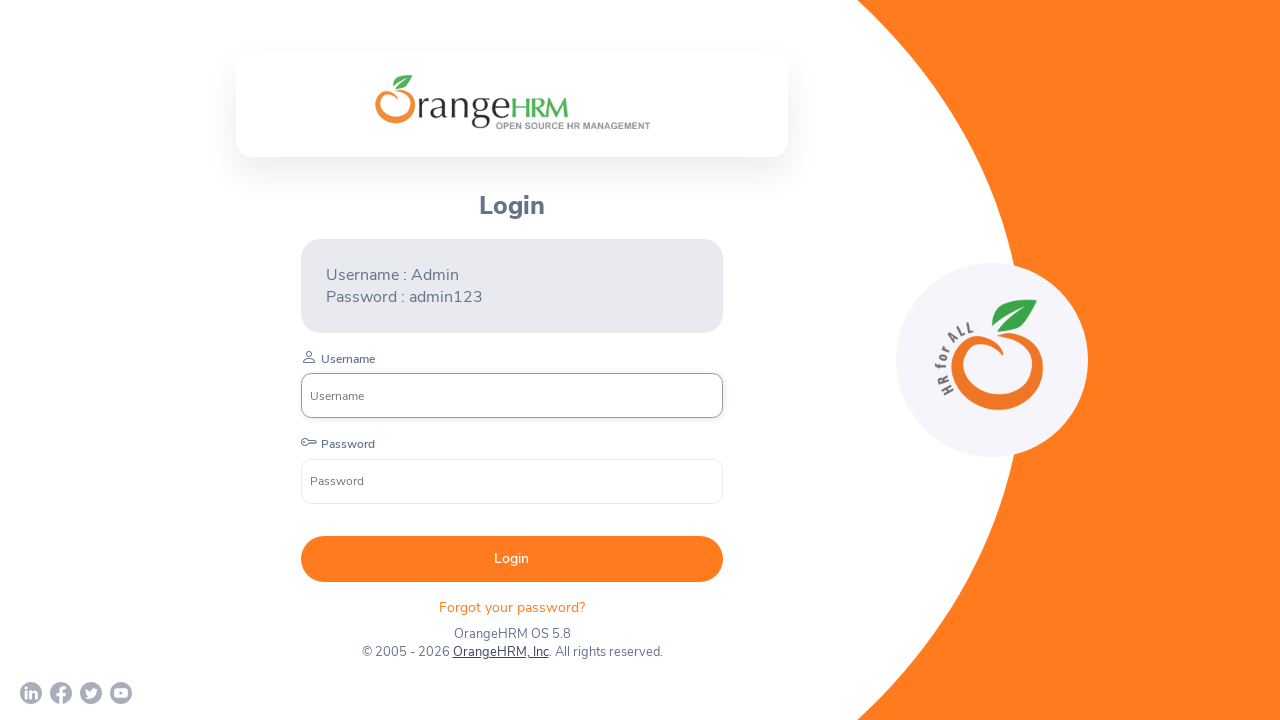

Waited for page to reach networkidle state
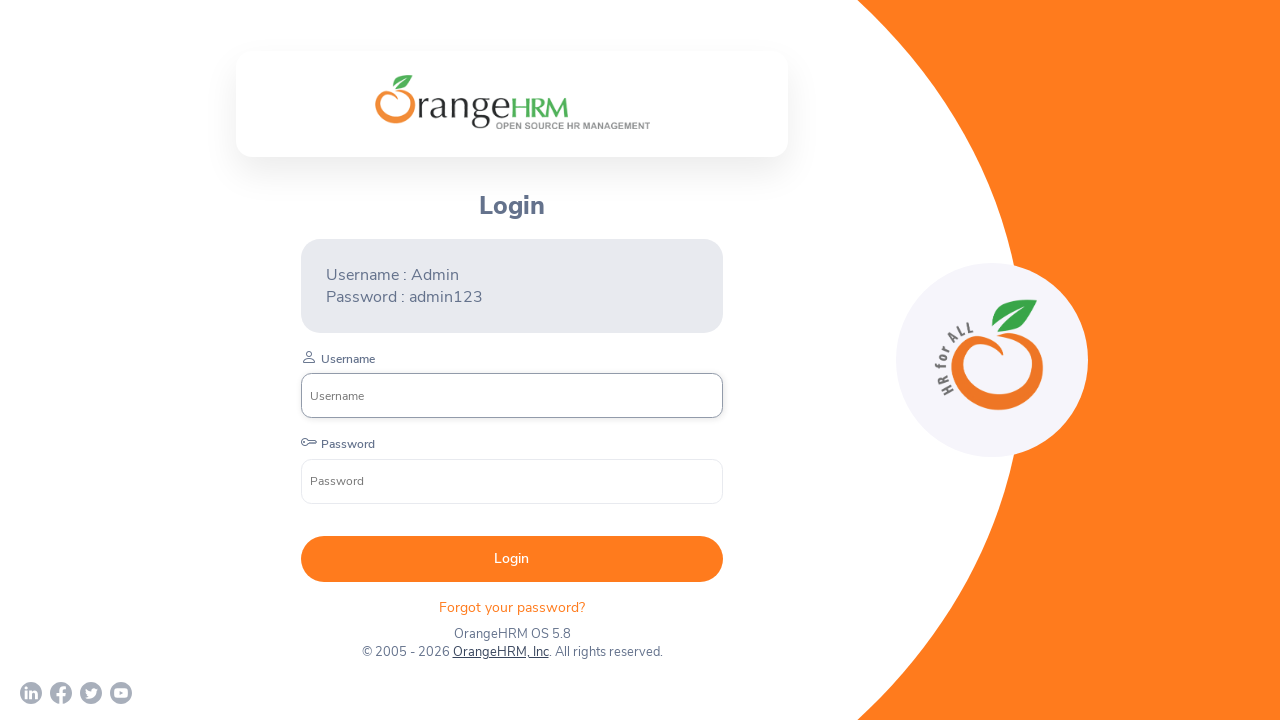

Verified current URL contains 'opensource-demo.orangehrmlive.com'
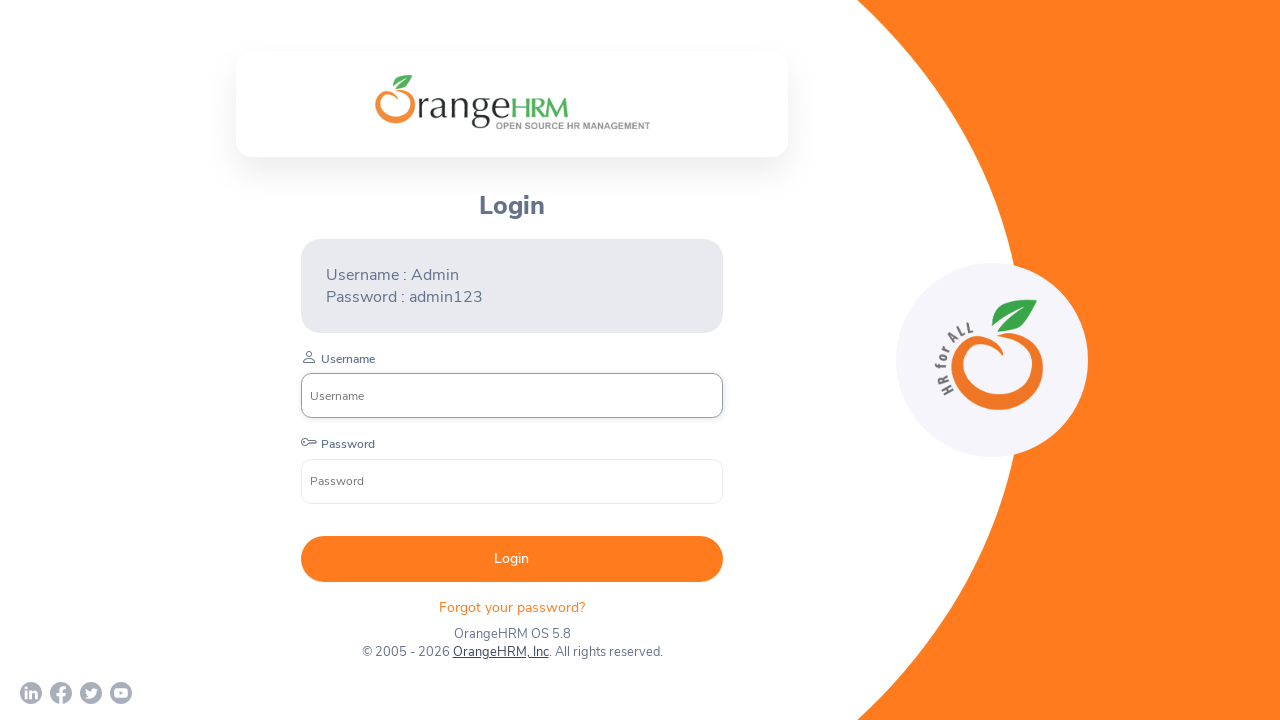

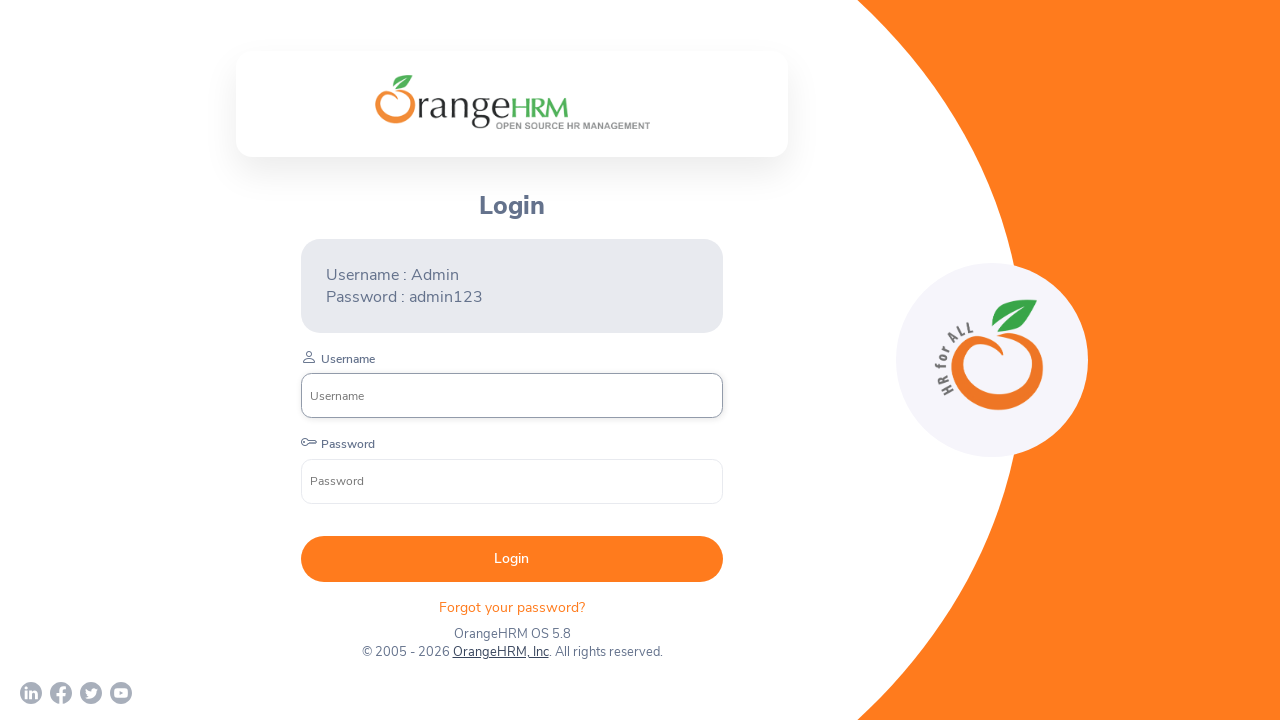